Downloads a text file by clicking on the download link

Starting URL: https://the-internet.herokuapp.com/download

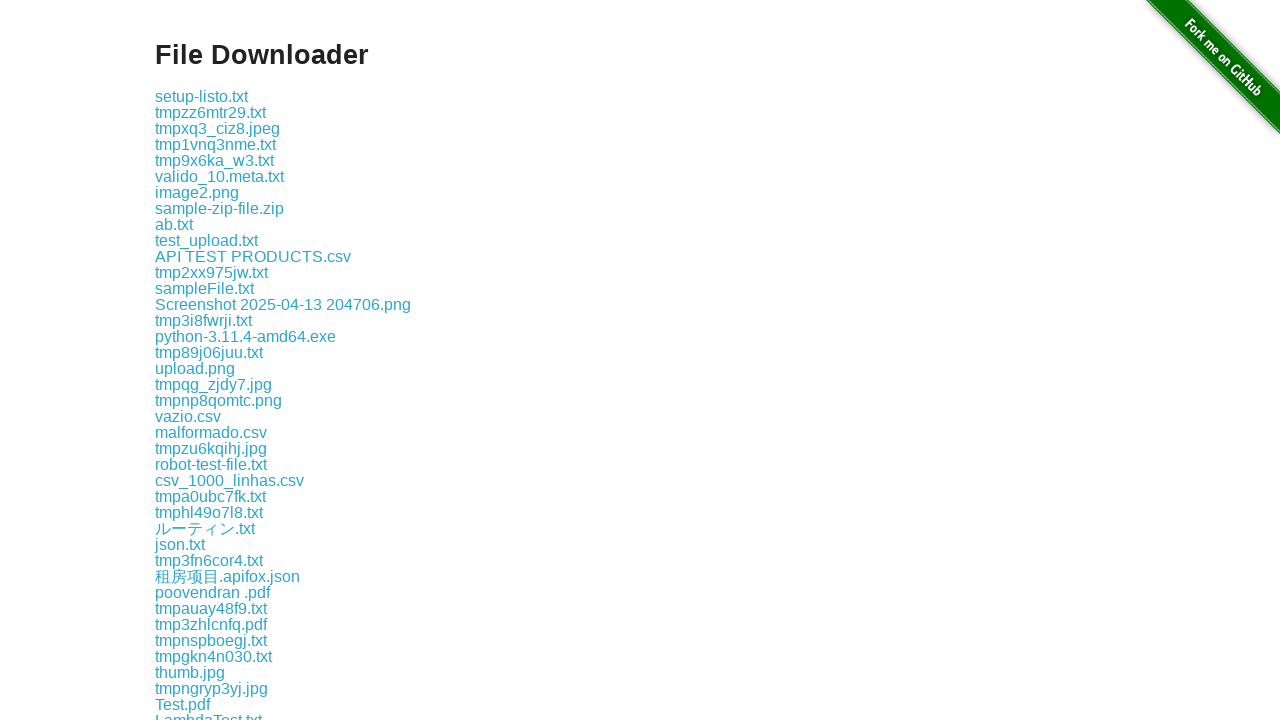

Clicked on the download link for some-file.txt at (198, 360) on a:has-text('some-file.txt')
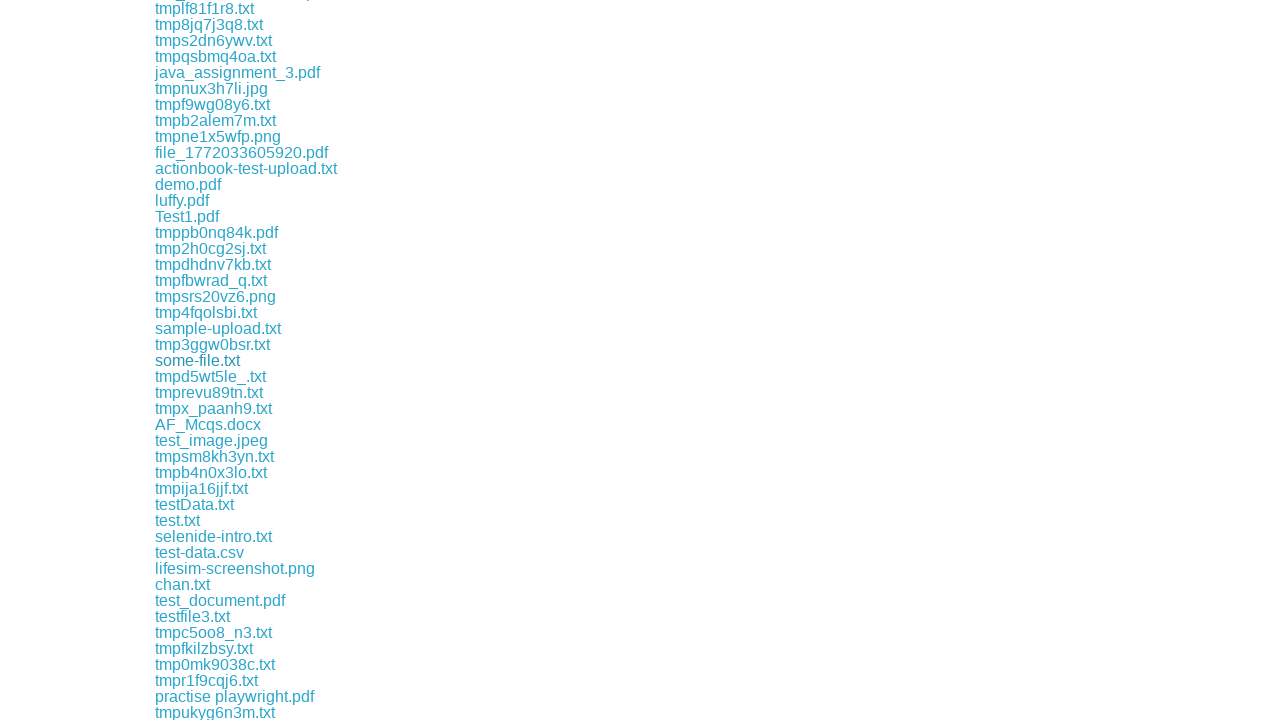

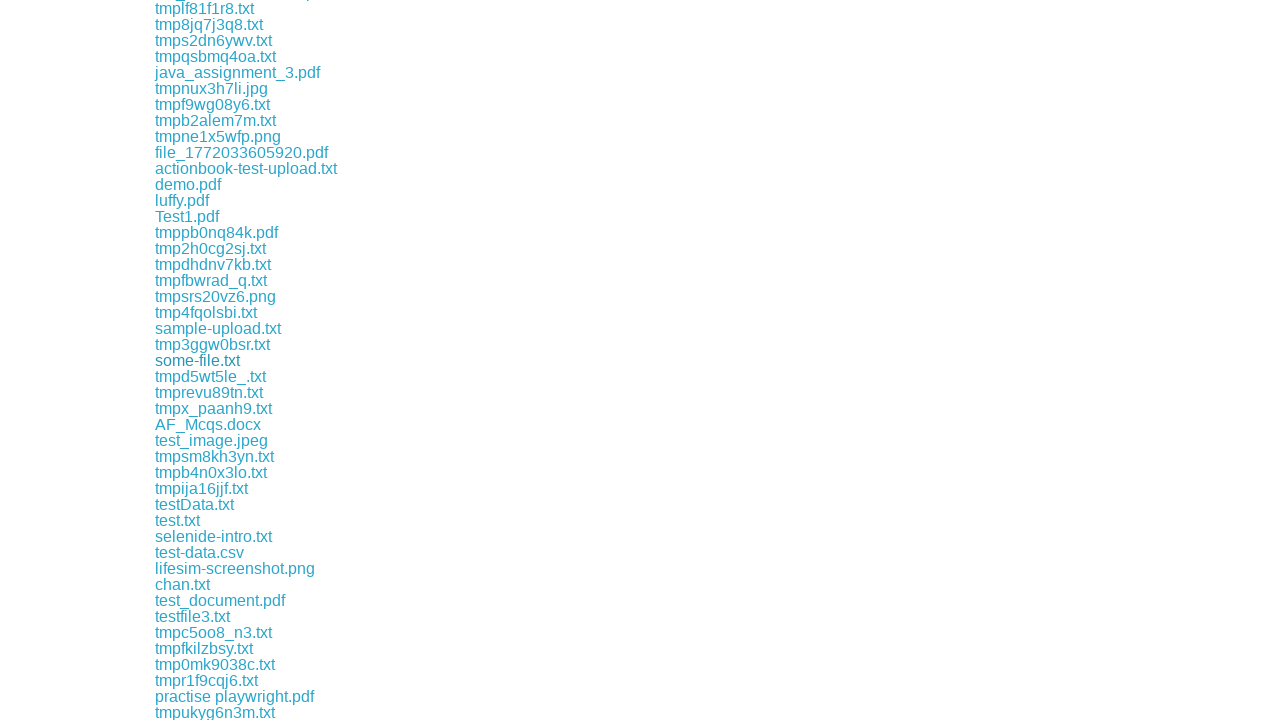